Navigates to a form page and selects the last option from all dropdown menus on the page

Starting URL: https://www.mycontactform.com/samples.php

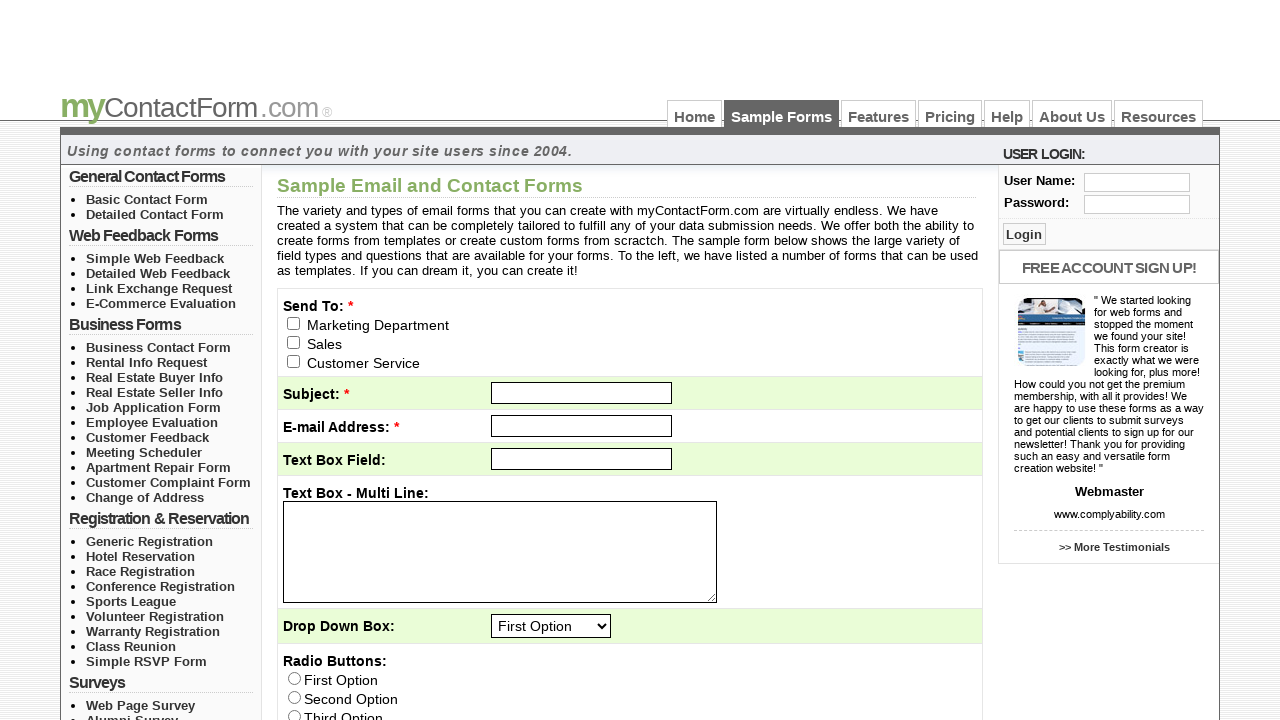

Navigated to form page at https://www.mycontactform.com/samples.php
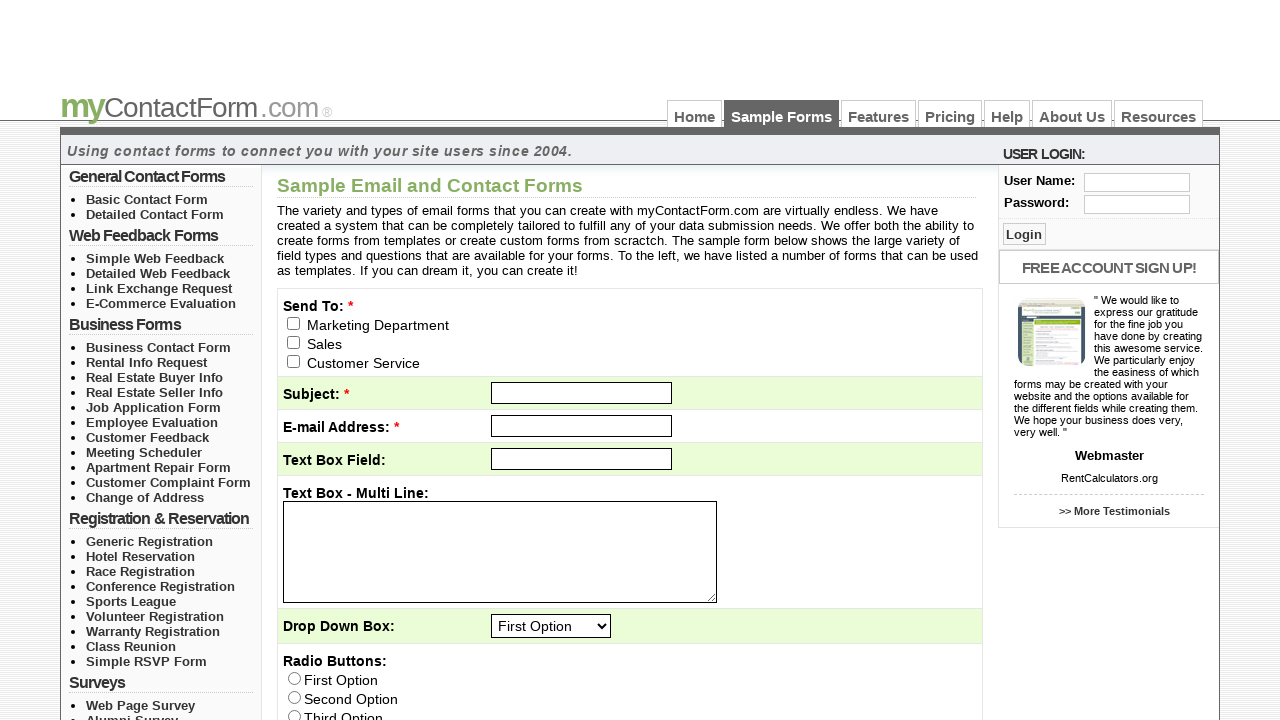

Located all dropdown menus on the page
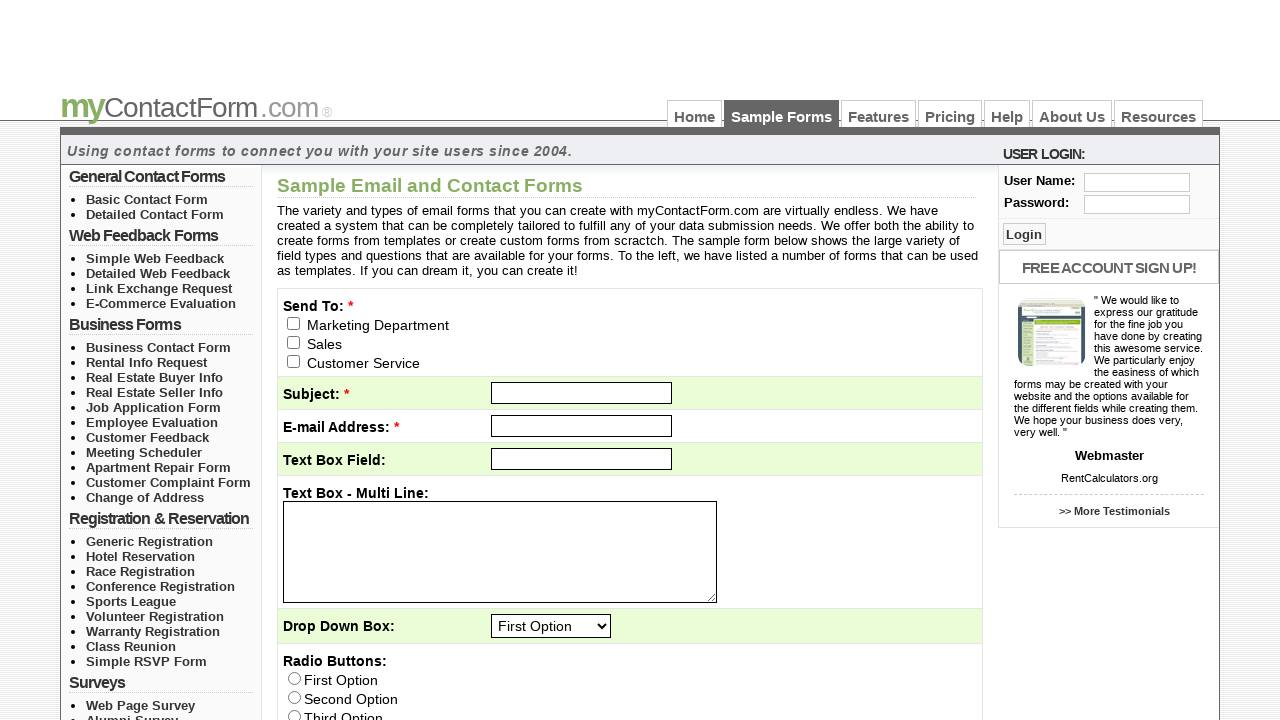

Retrieved all options from current dropdown
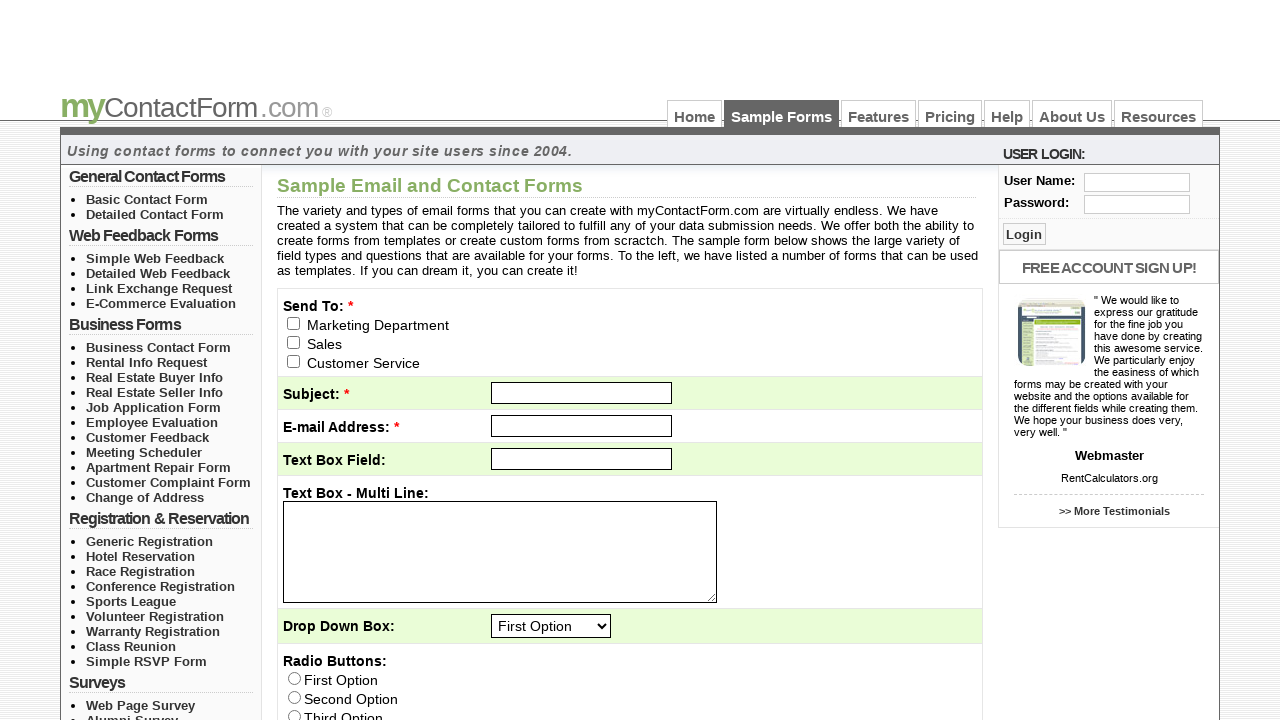

Extracted value attribute from last dropdown option
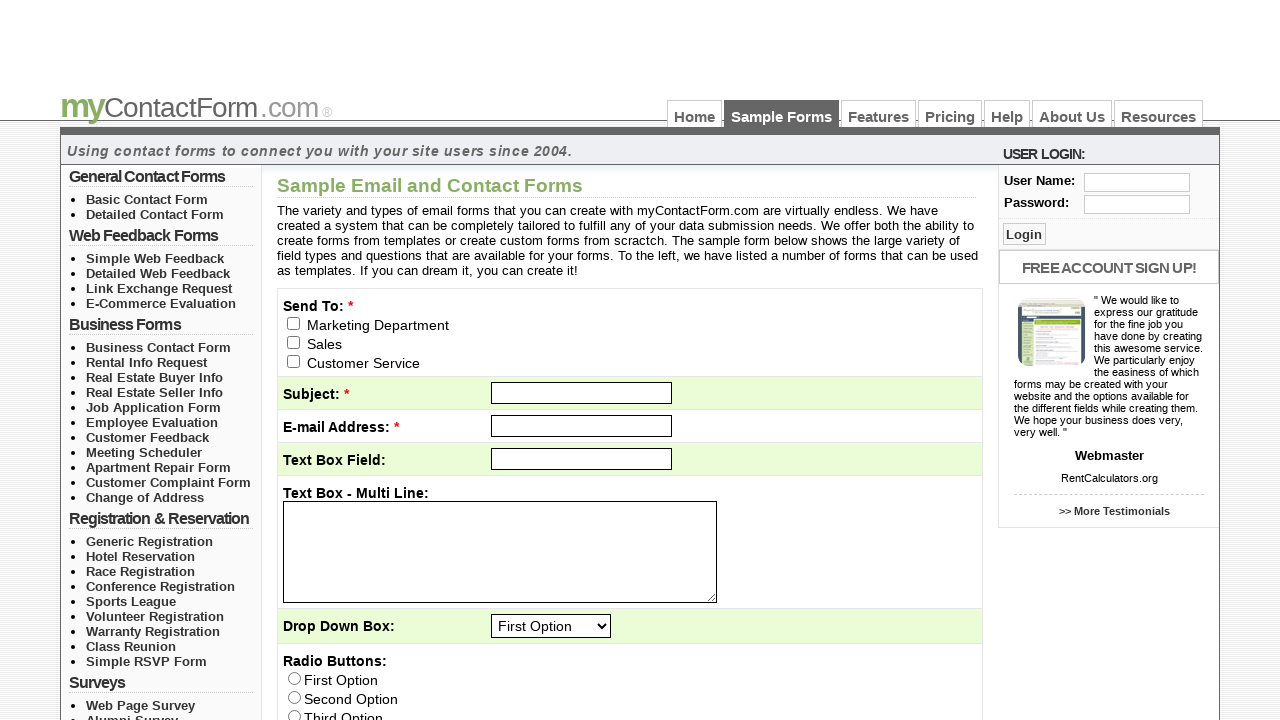

Selected last dropdown option by value: Fourth Option on select >> nth=0
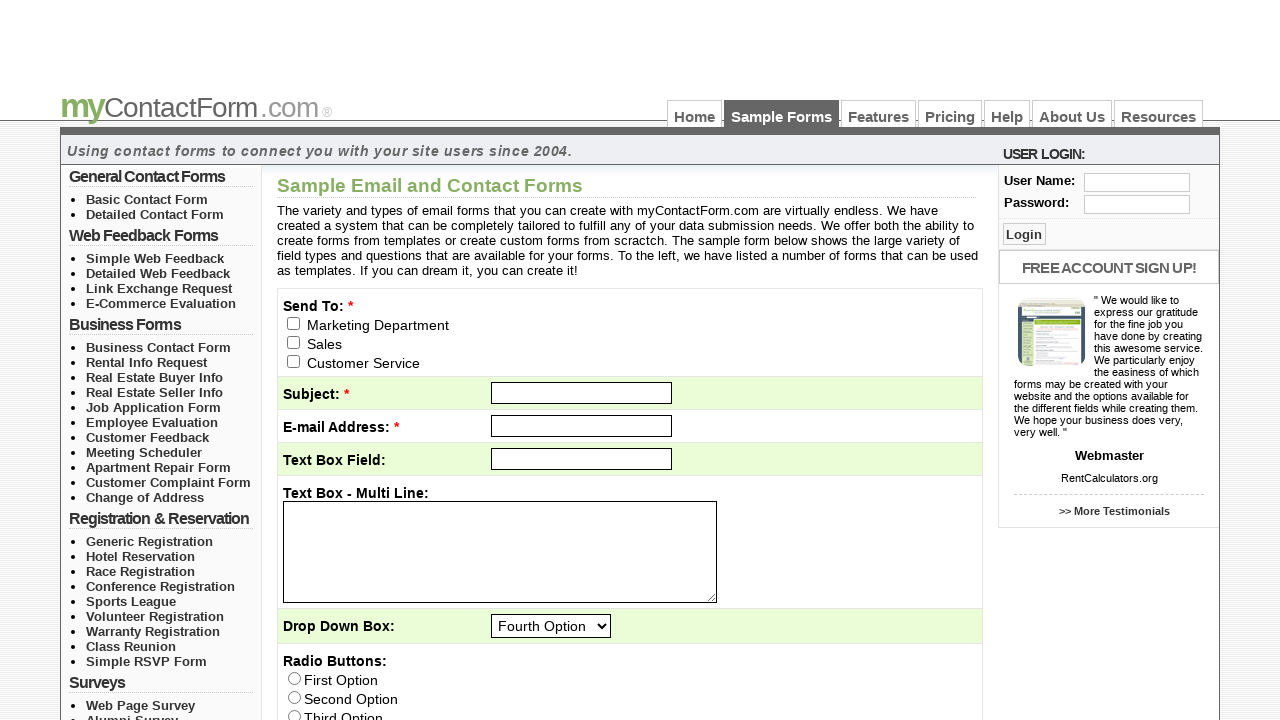

Retrieved all options from current dropdown
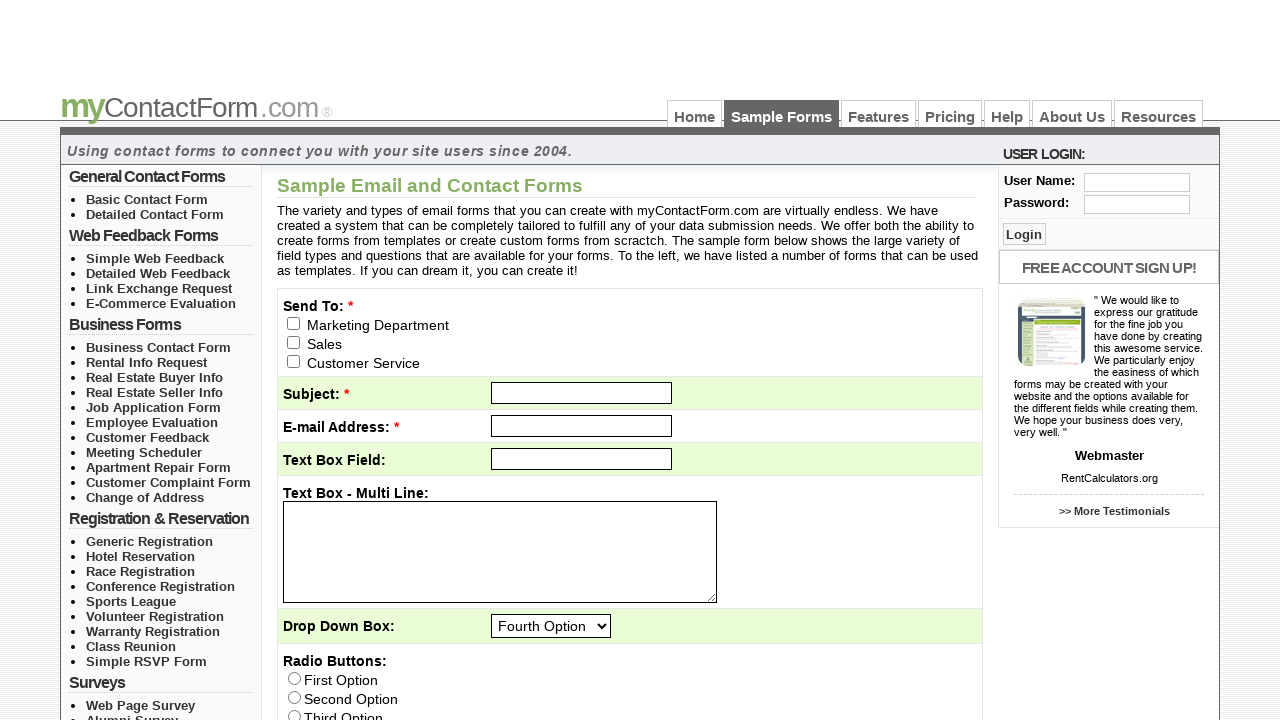

Extracted value attribute from last dropdown option
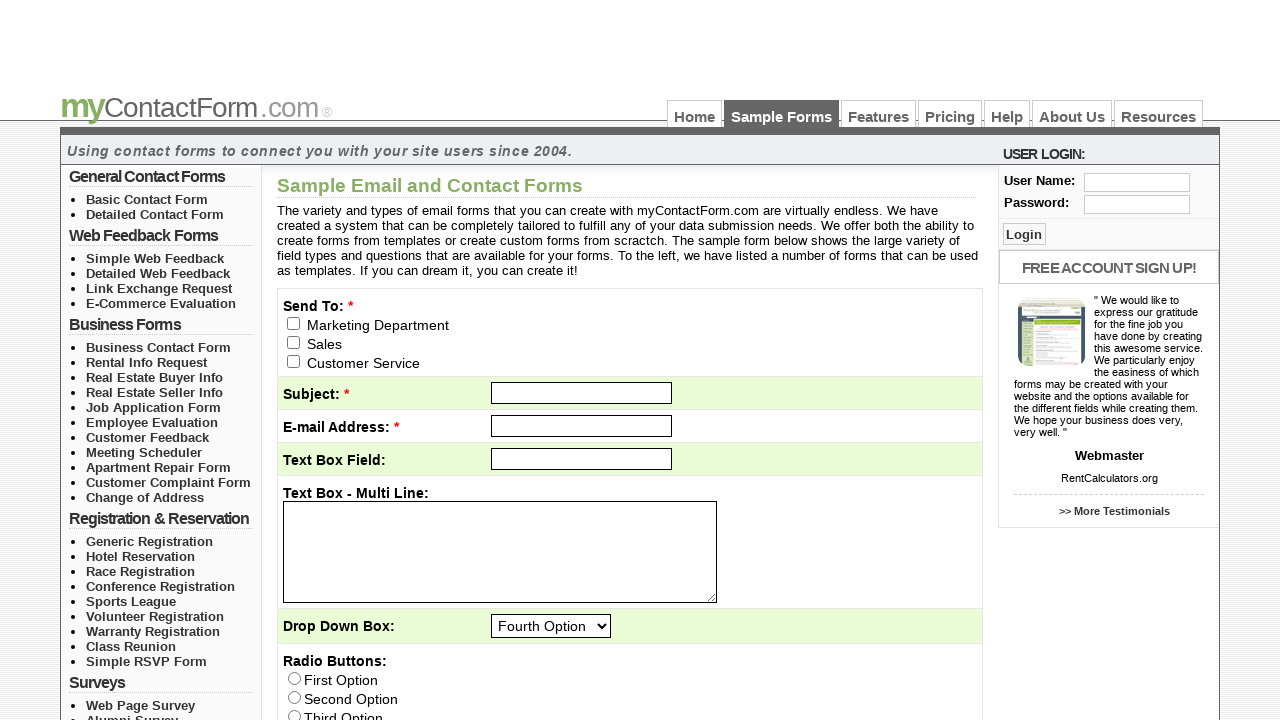

Selected last dropdown option by value: VI on select >> nth=1
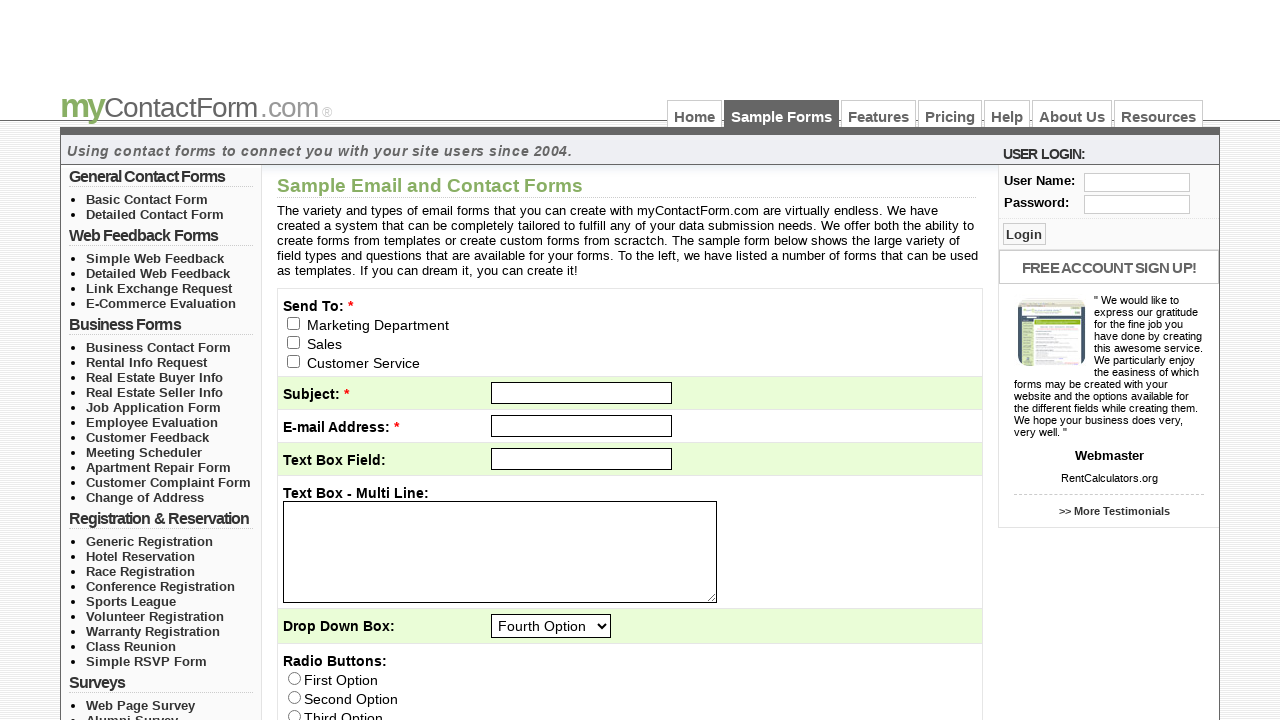

Retrieved all options from current dropdown
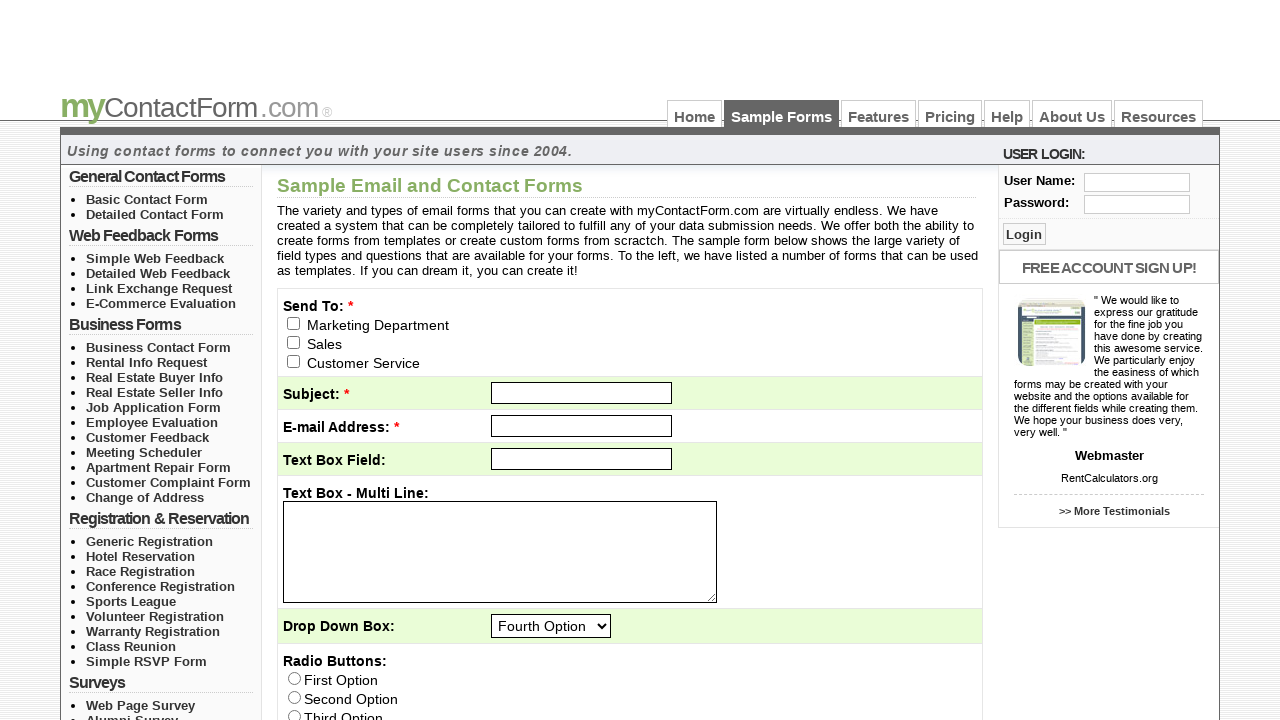

Extracted value attribute from last dropdown option
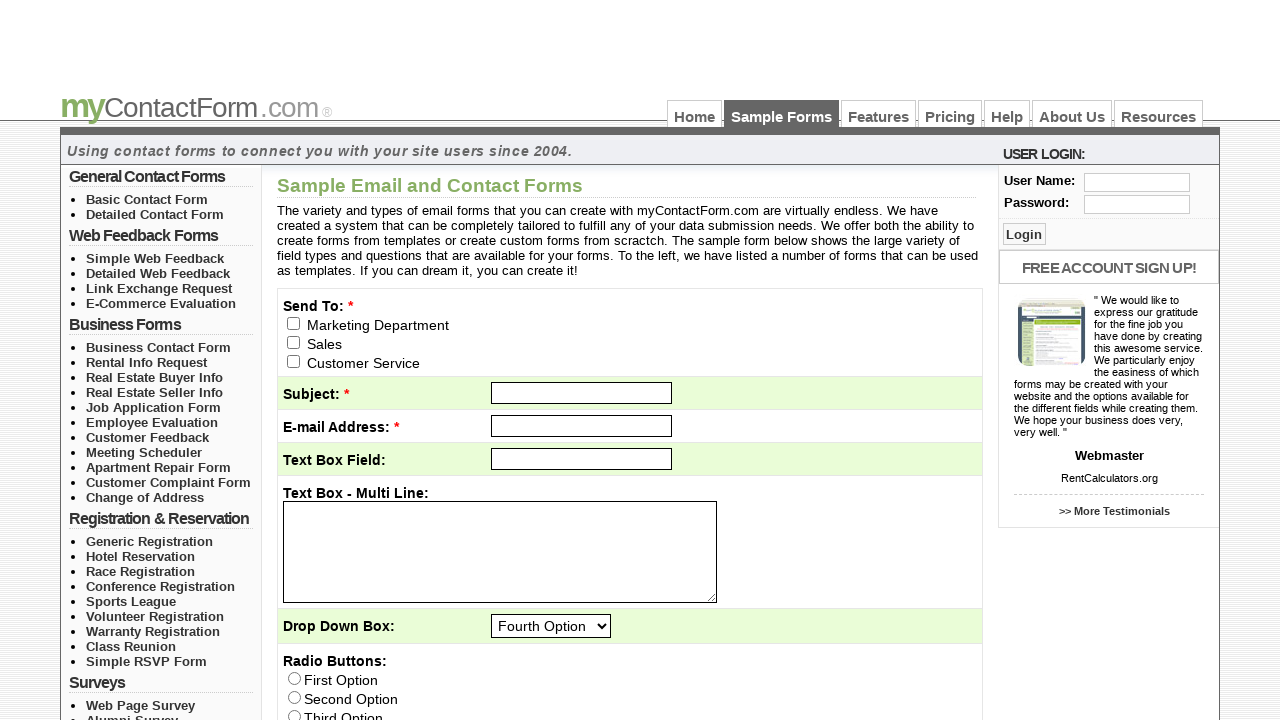

Selected last dropdown option by value: Zimbabwe on select >> nth=2
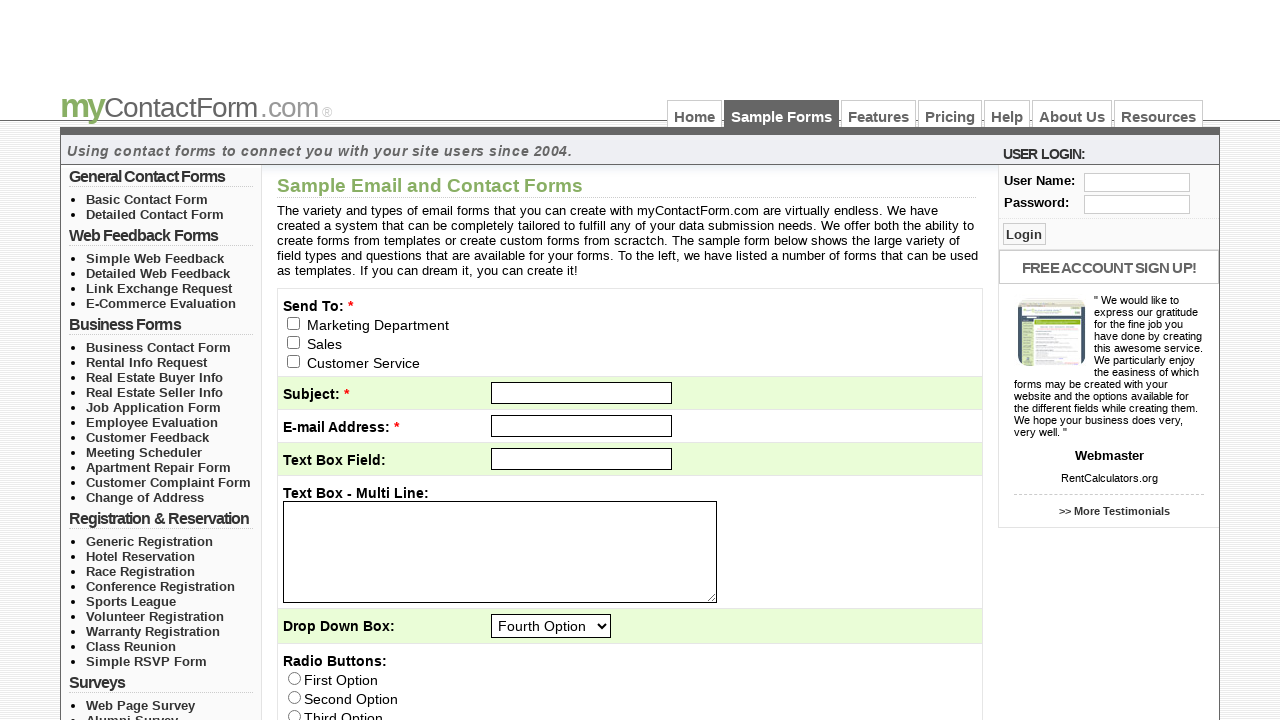

Retrieved all options from current dropdown
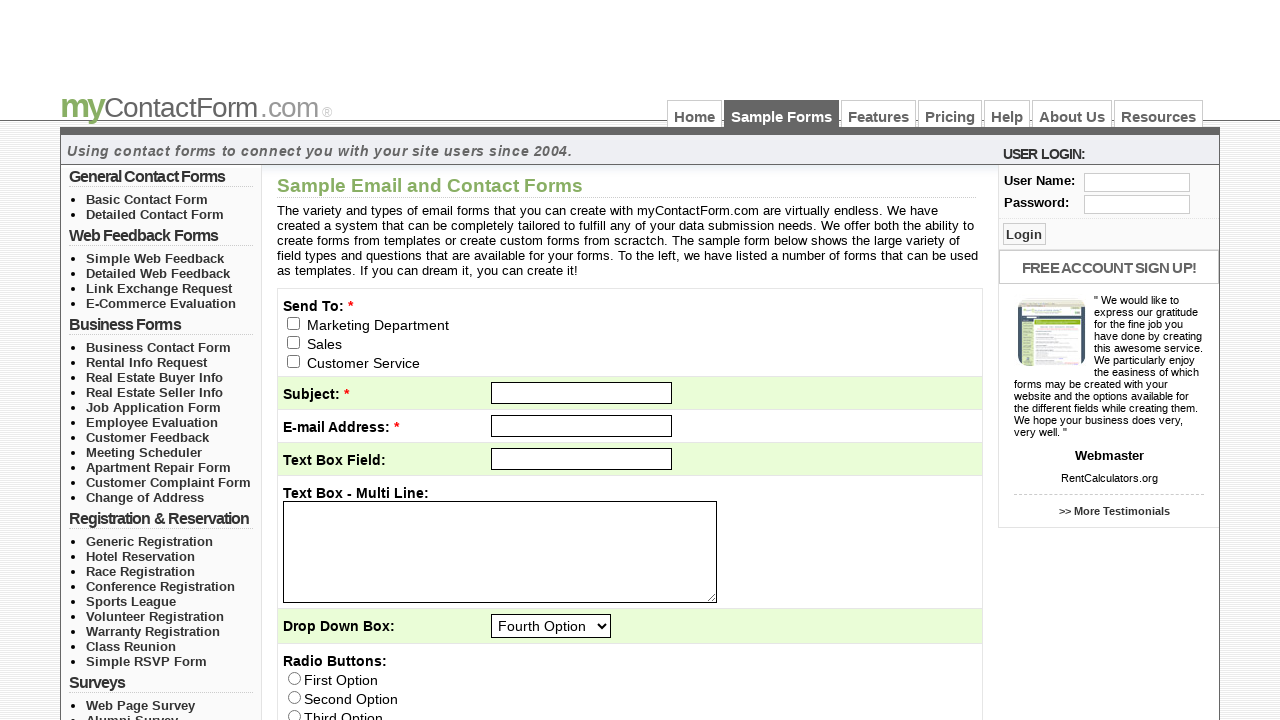

Extracted value attribute from last dropdown option
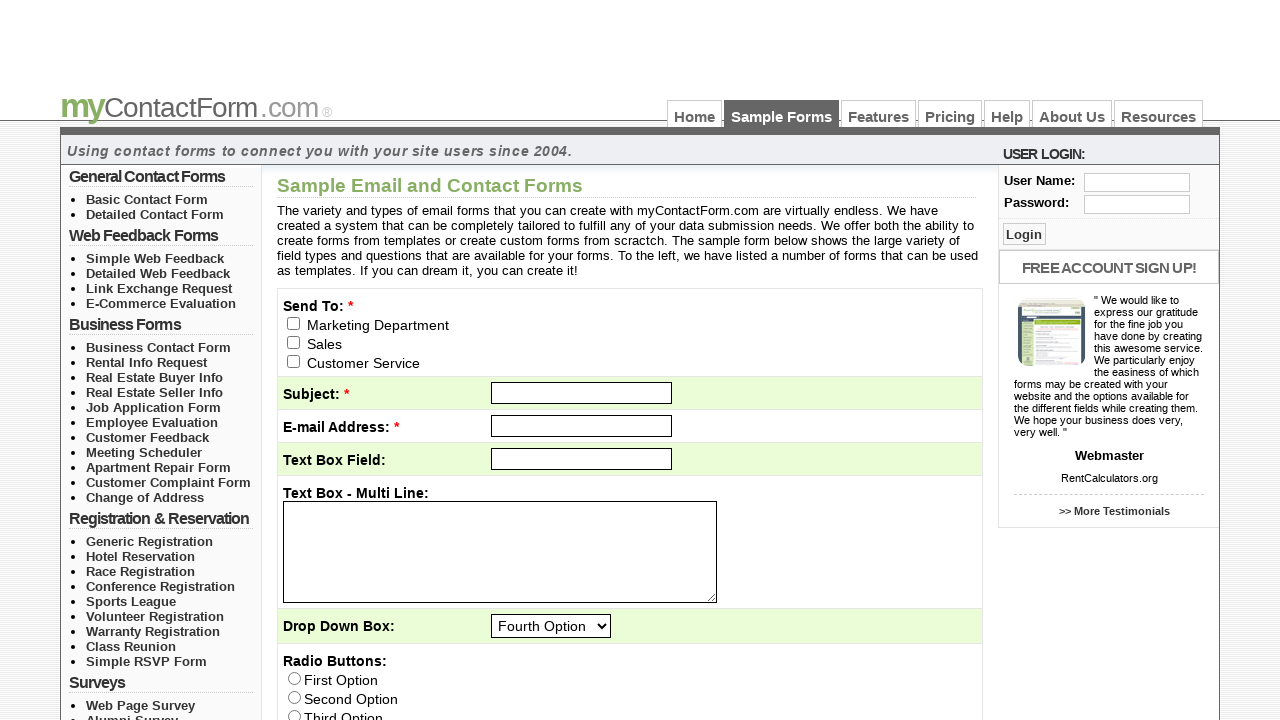

Selected last dropdown option by value: Yukon on select >> nth=3
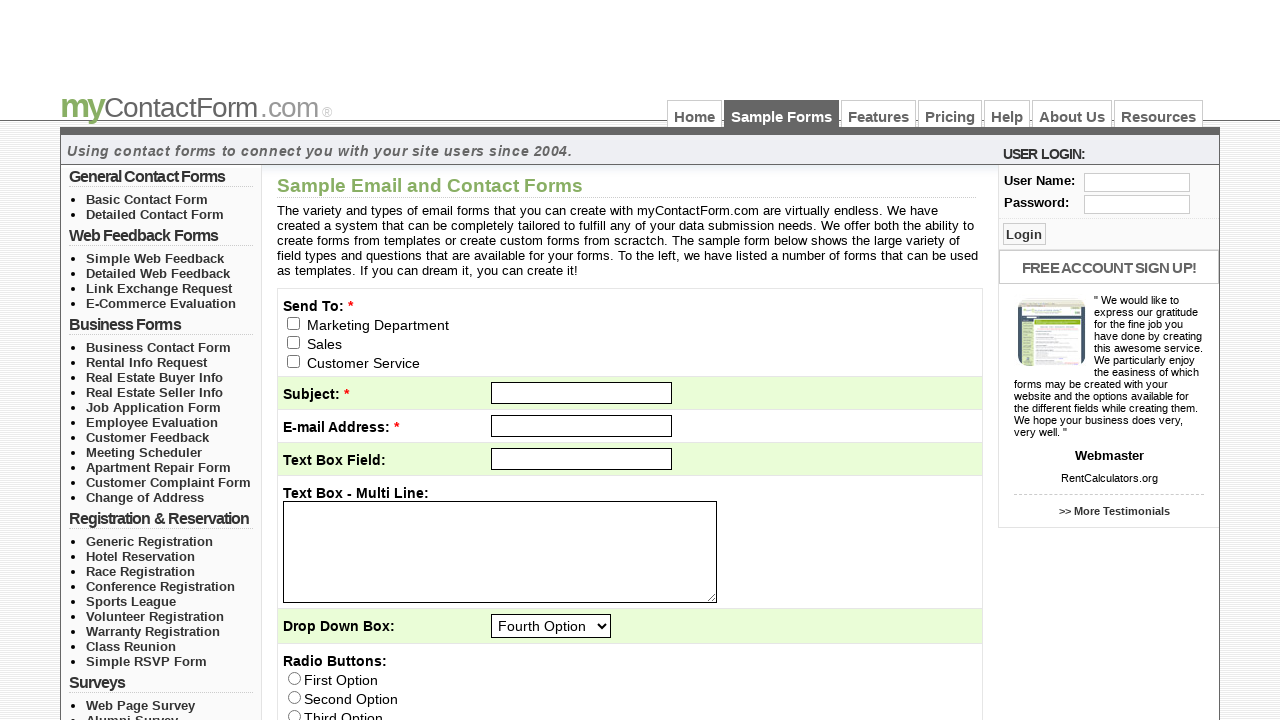

Retrieved all options from current dropdown
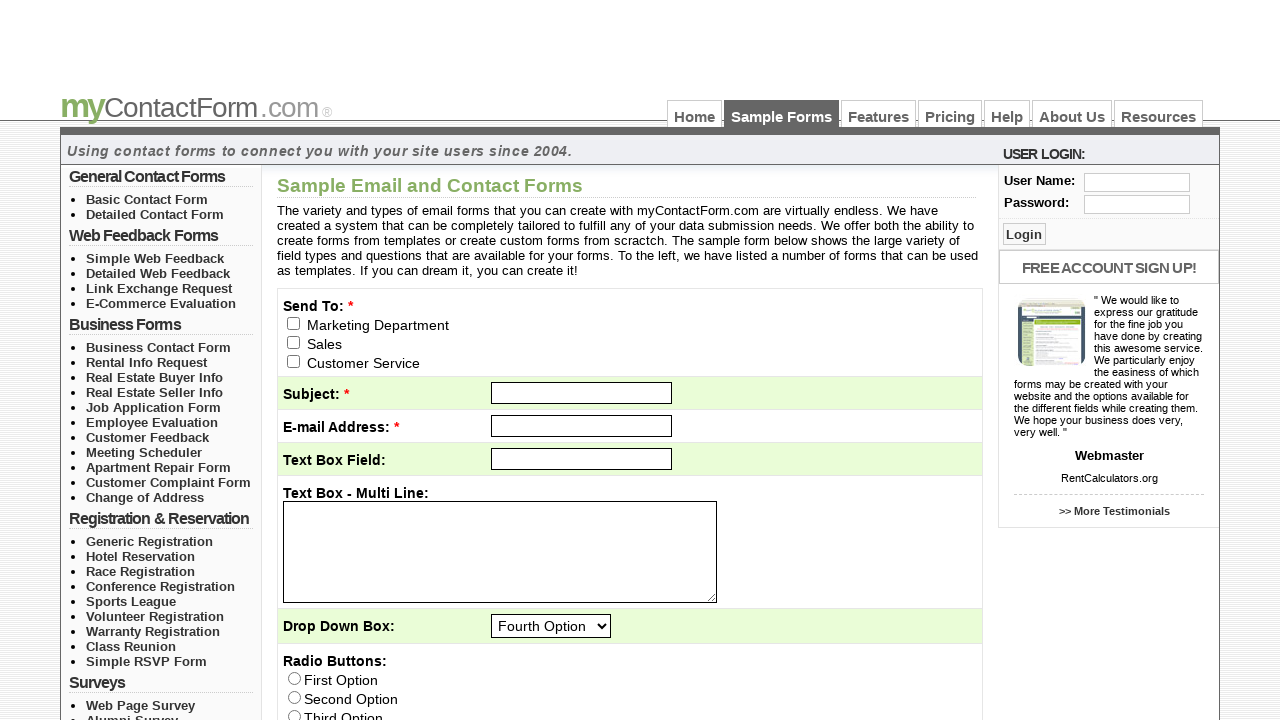

Extracted value attribute from last dropdown option
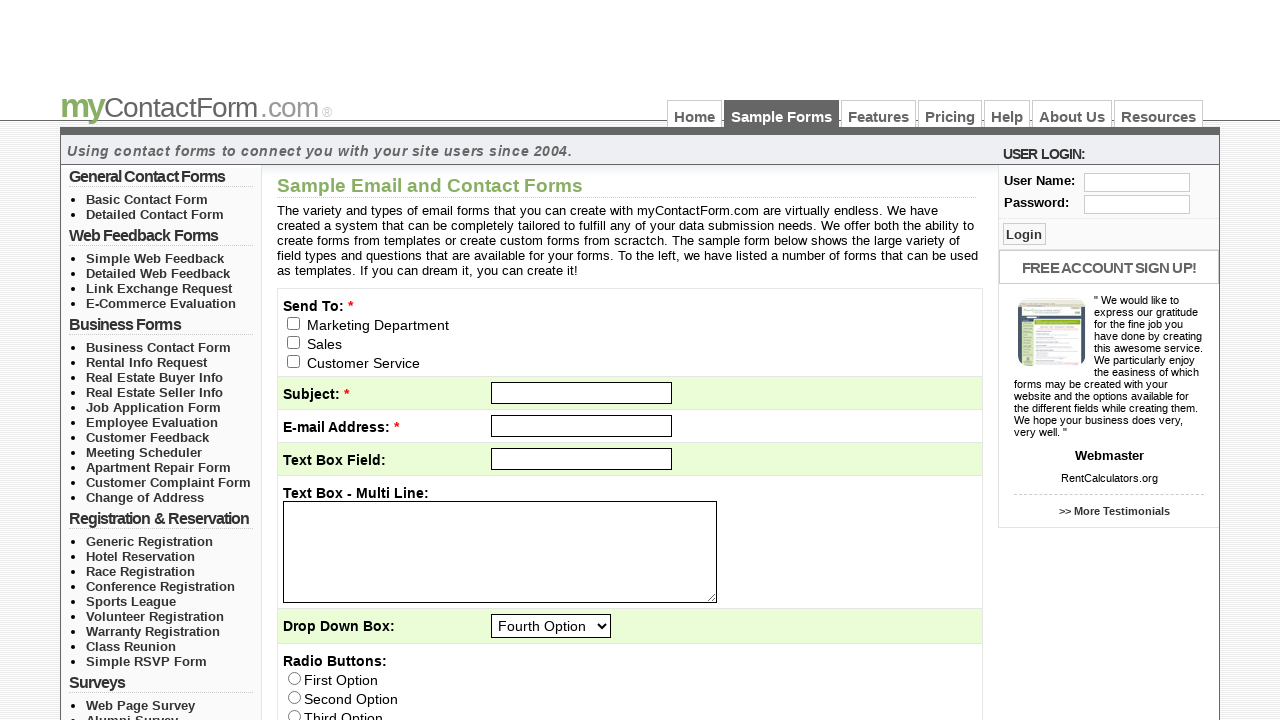

Selected last dropdown option by value: Dr. on select >> nth=4
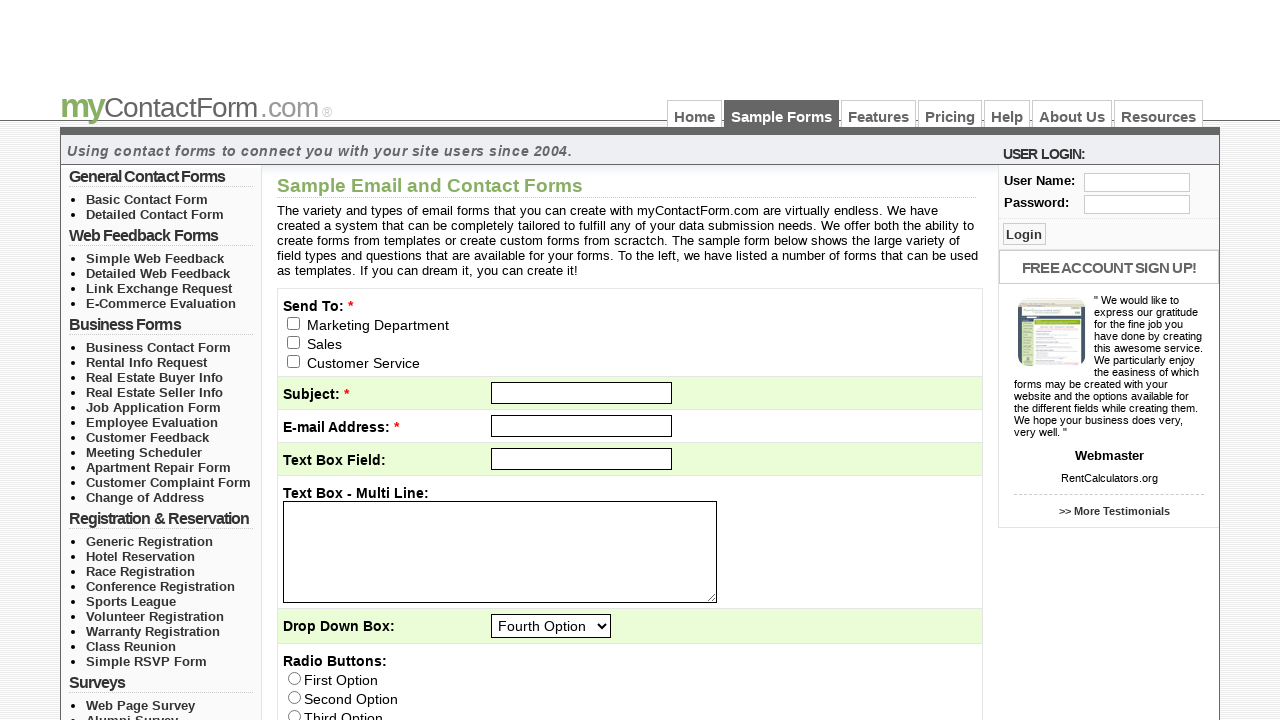

Retrieved all options from current dropdown
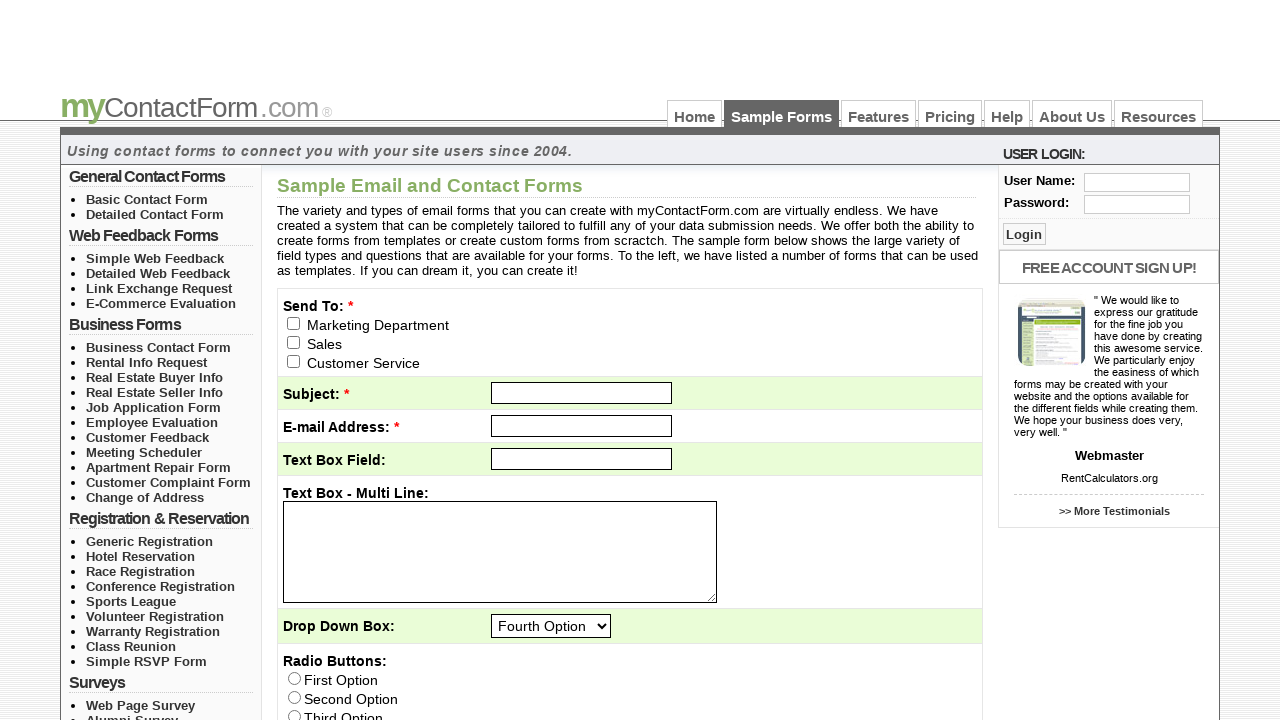

Extracted value attribute from last dropdown option
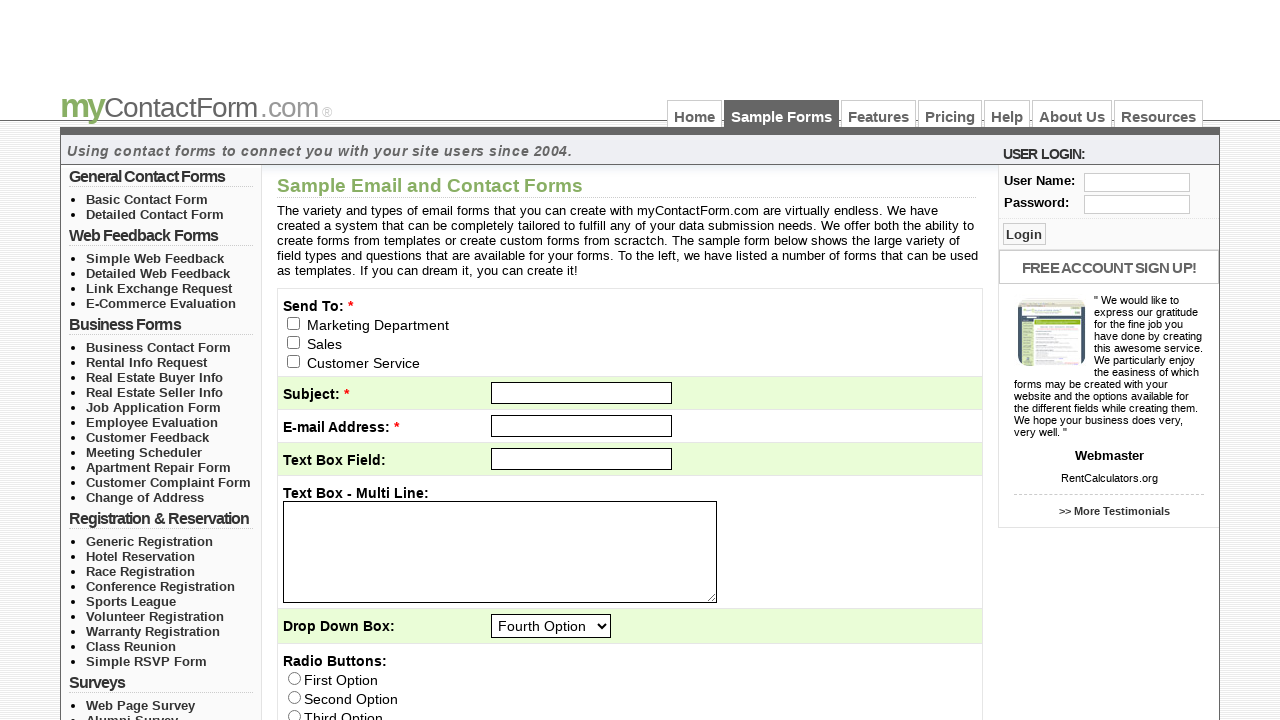

Selected last dropdown option by value: 12 on select >> nth=5
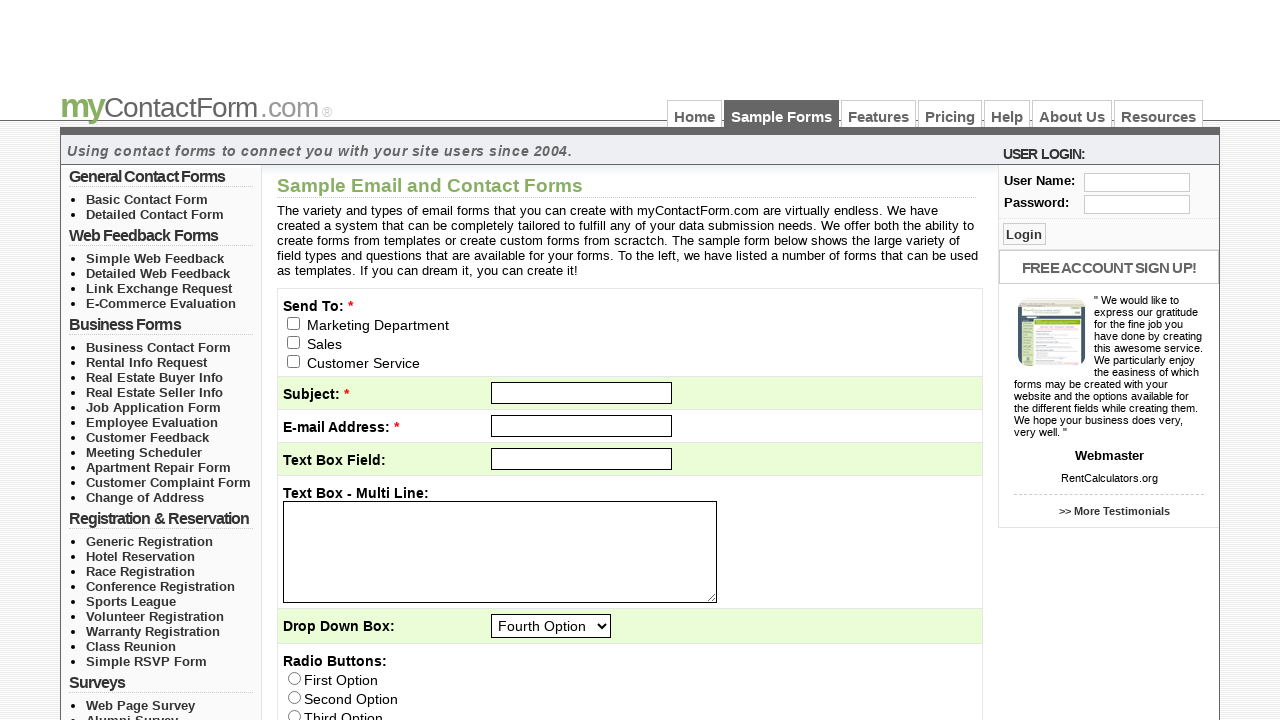

Retrieved all options from current dropdown
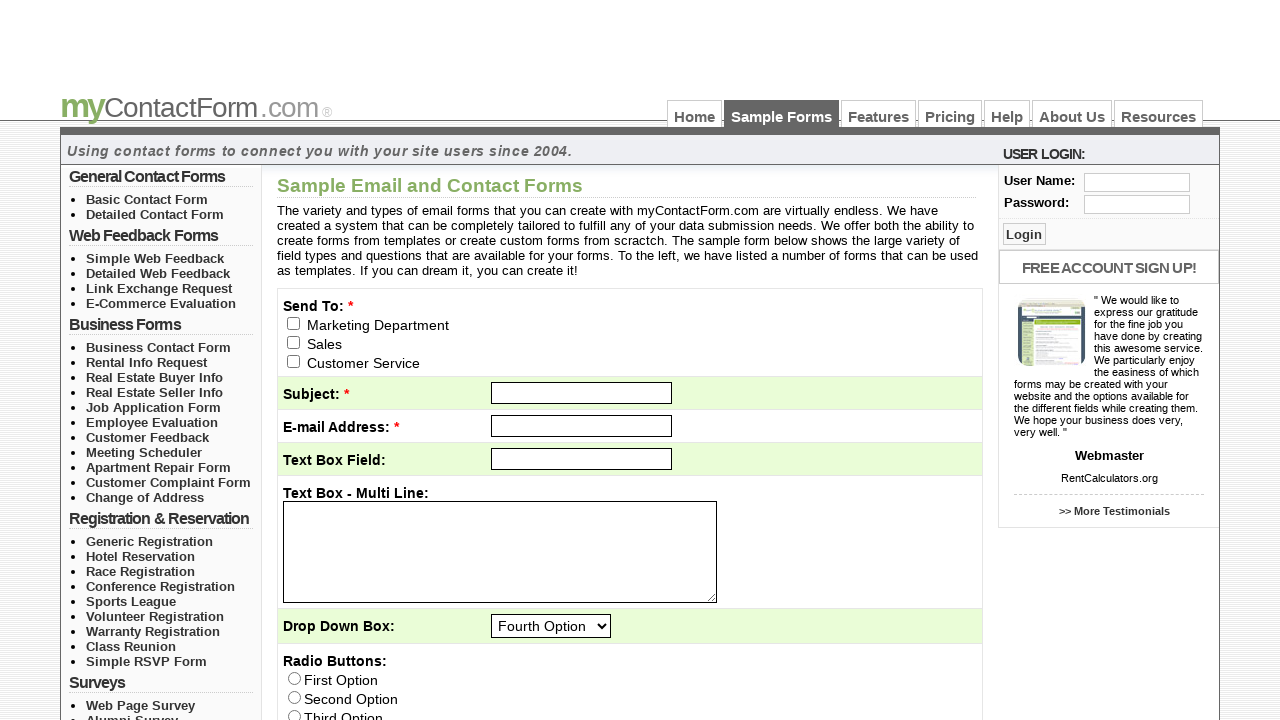

Extracted value attribute from last dropdown option
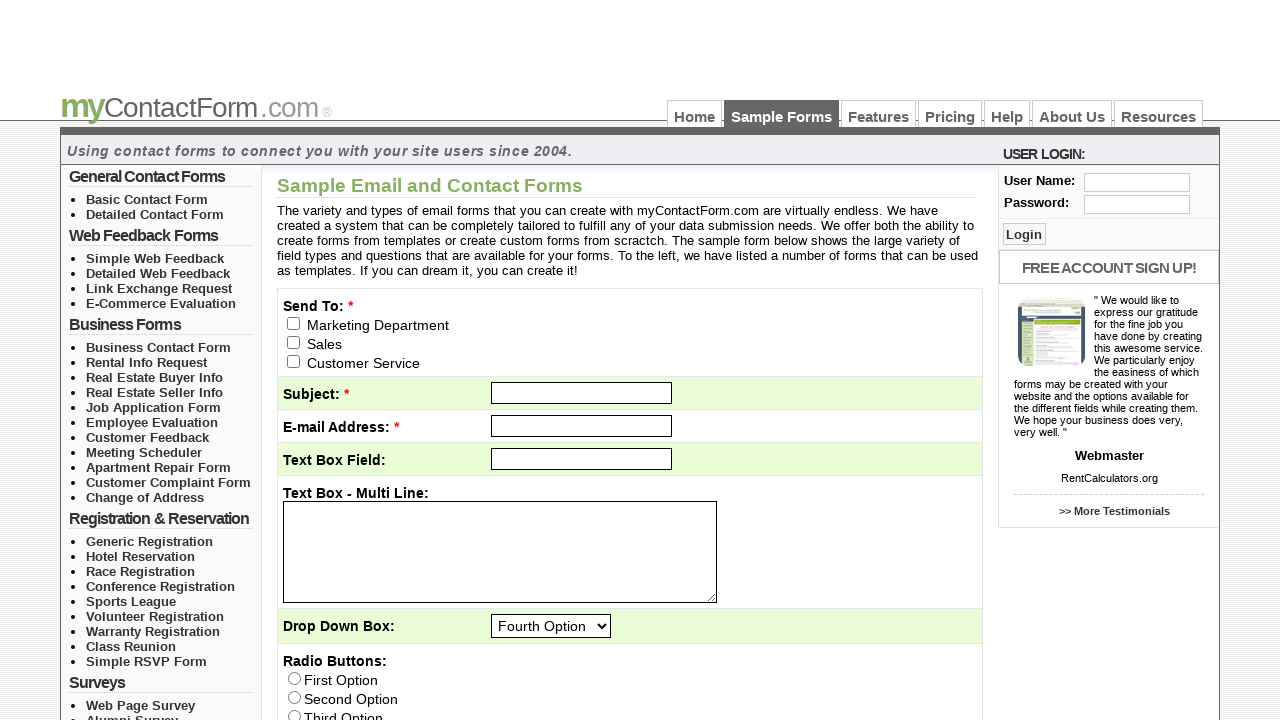

Selected last dropdown option by value: 31 on select >> nth=6
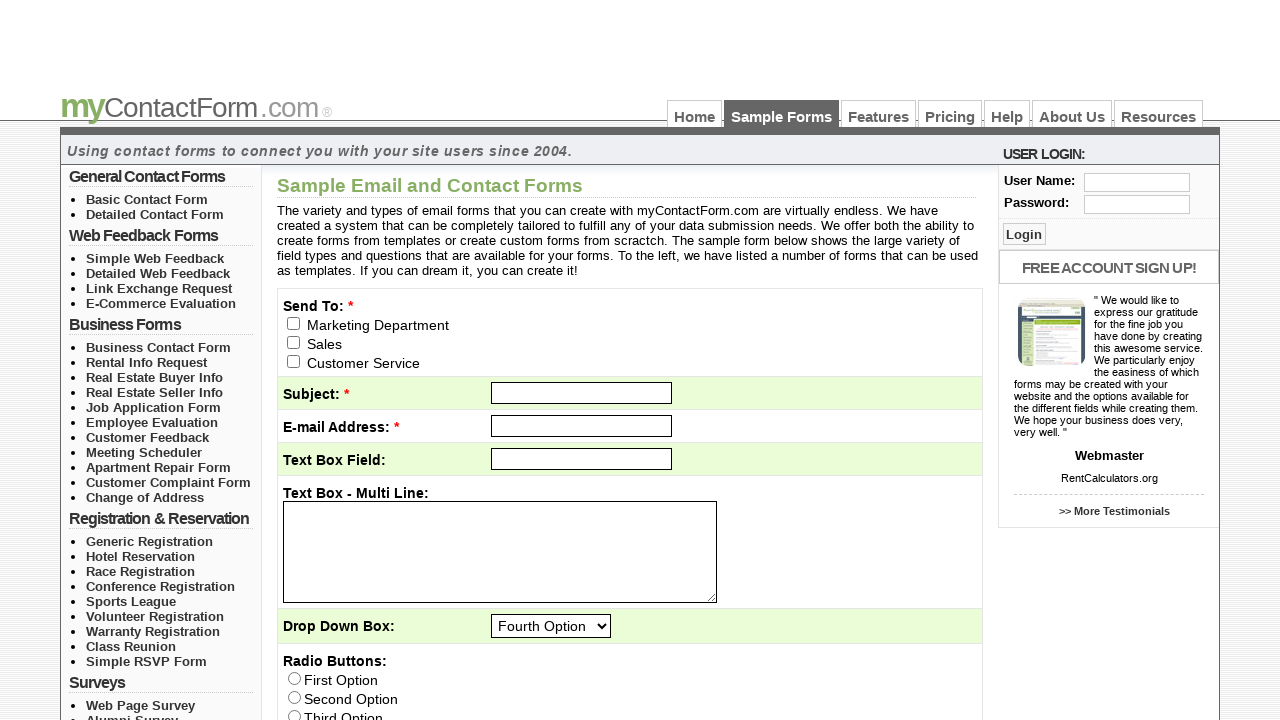

Retrieved all options from current dropdown
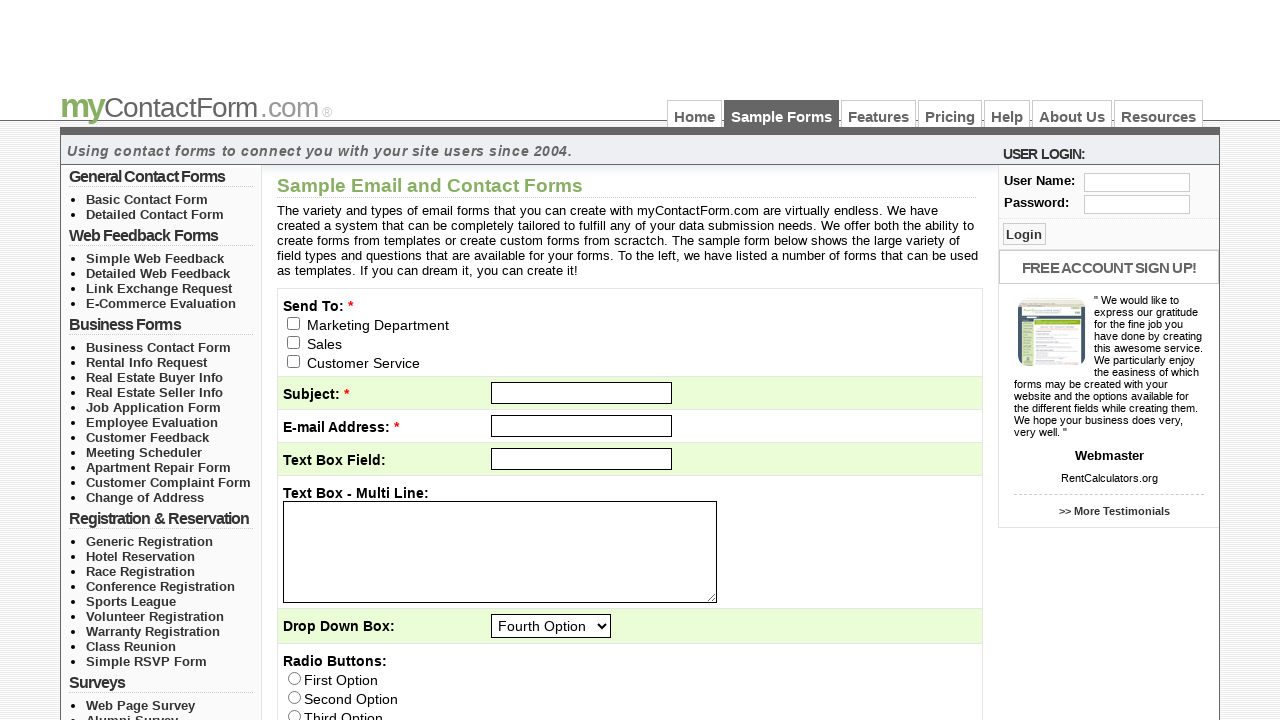

Extracted value attribute from last dropdown option
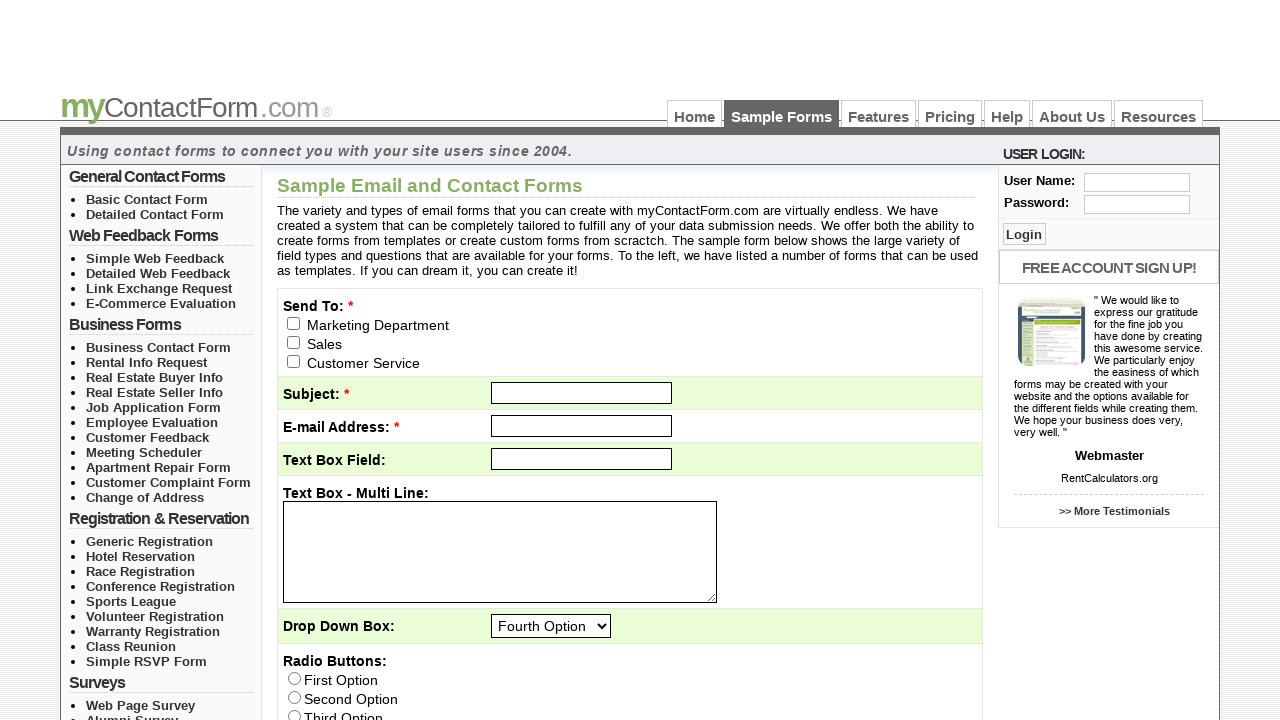

Selected last dropdown option by value: 1902 on select >> nth=7
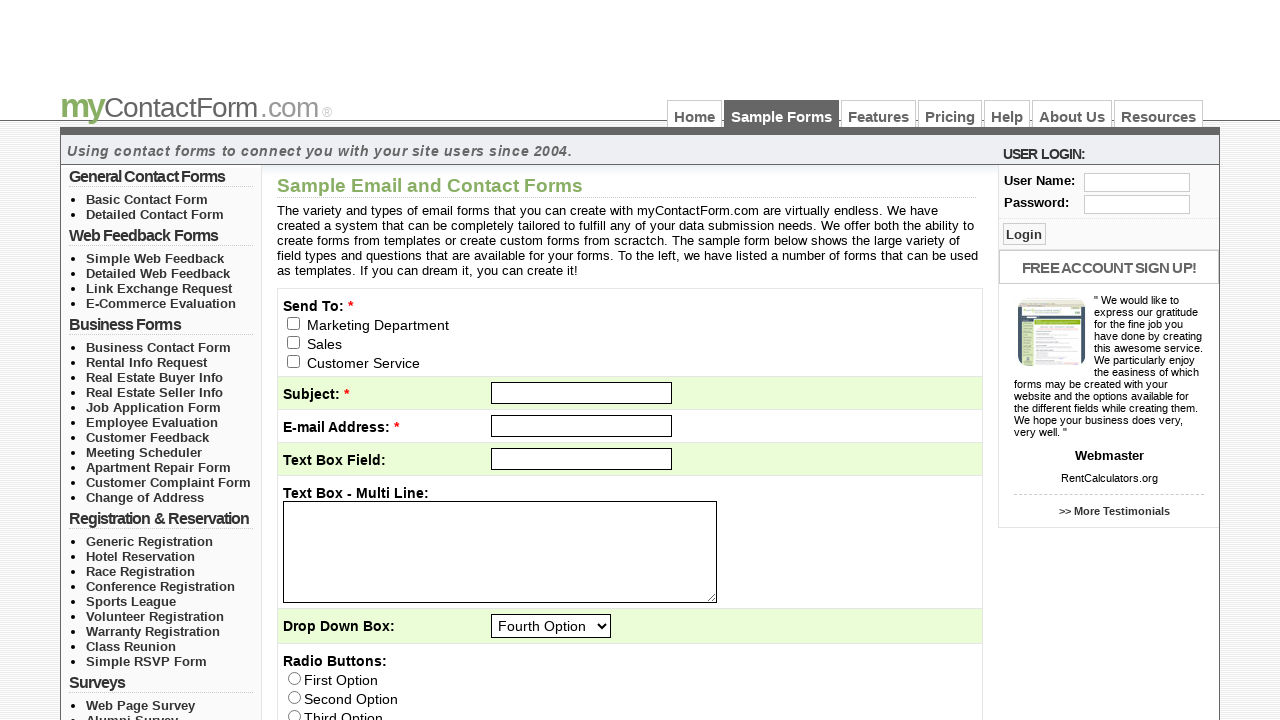

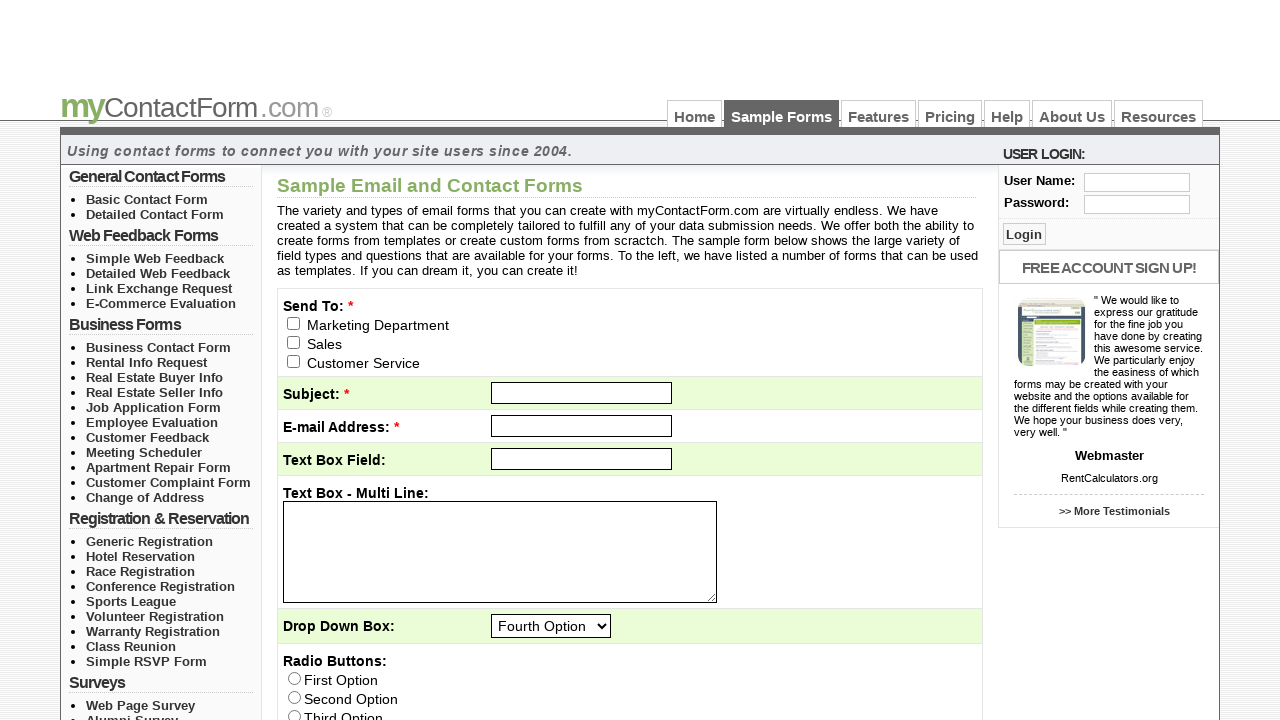